Tests dropdown functionality by navigating to the dropdown page and selecting an option from the dropdown list.

Starting URL: https://the-internet.herokuapp.com/

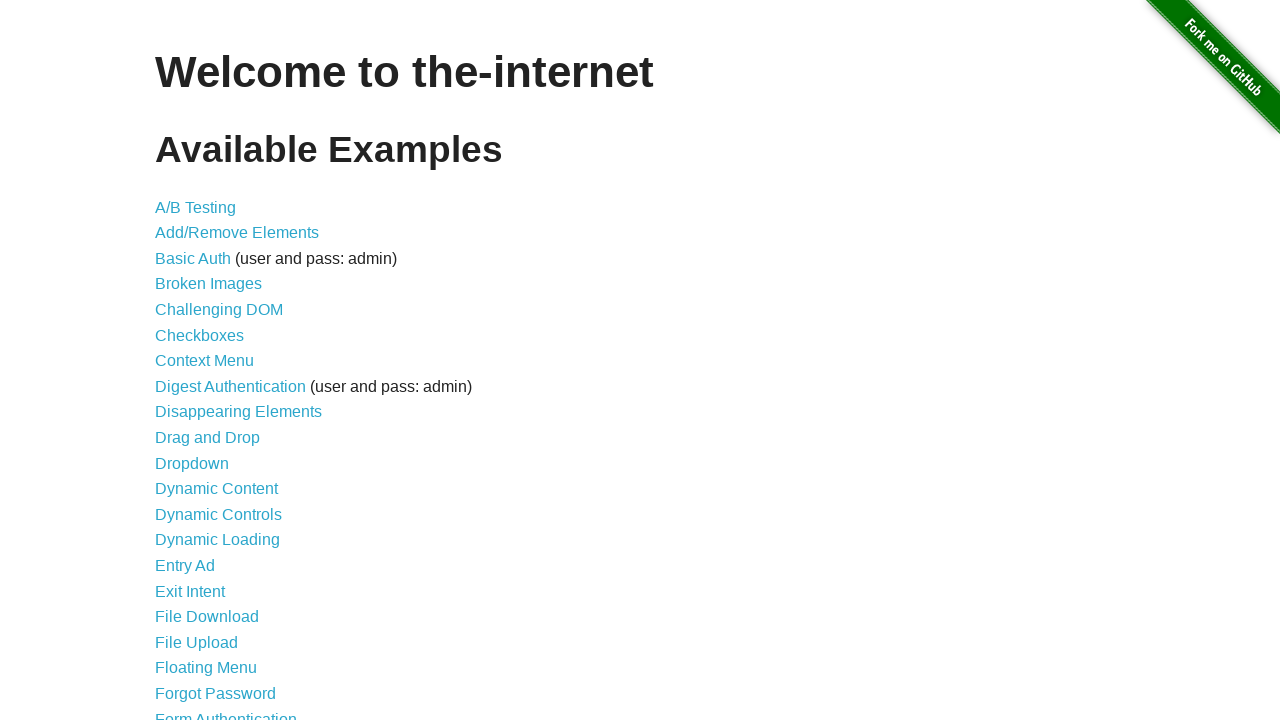

Clicked on Dropdown link at (192, 463) on text=Dropdown
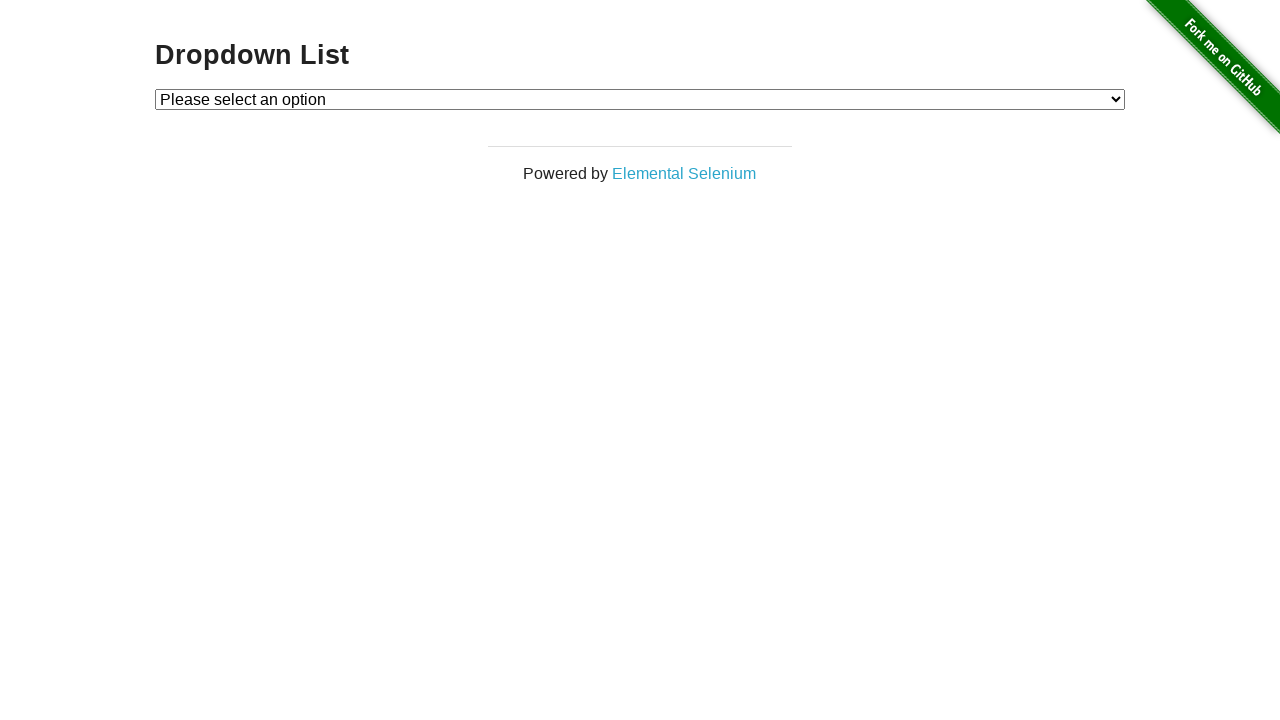

Dropdown element became visible
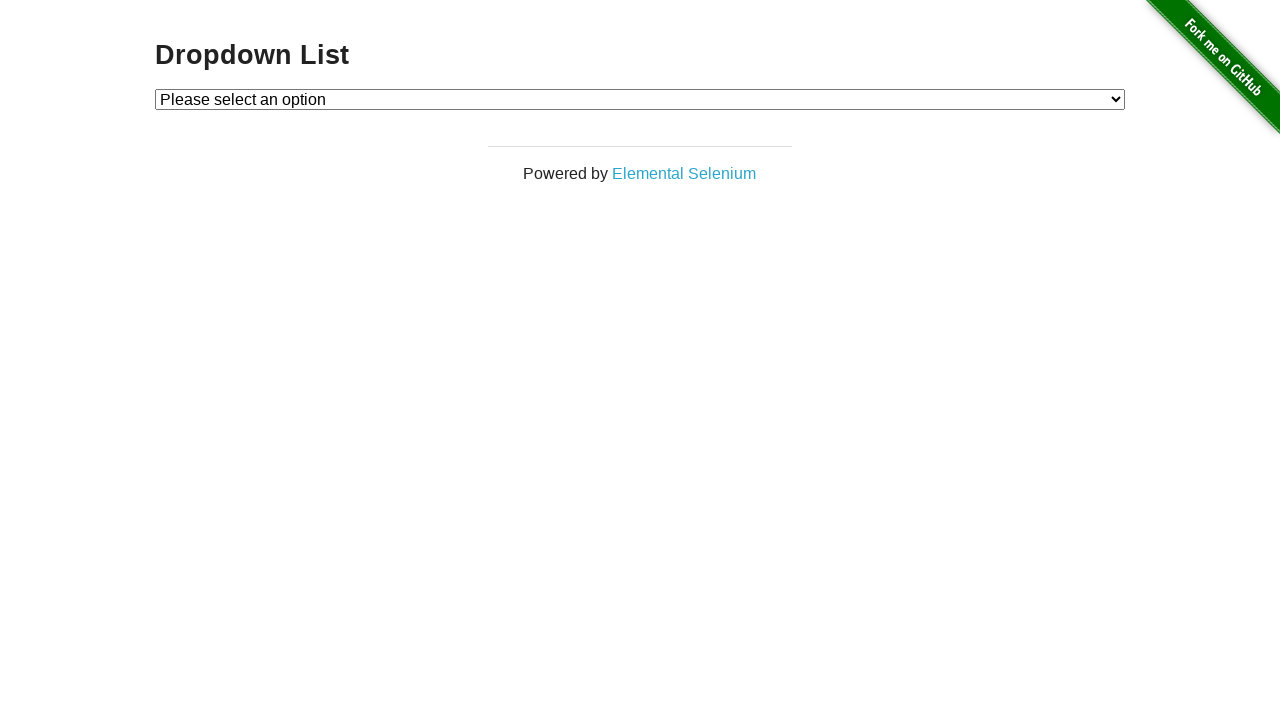

Selected Option 1 from dropdown on #dropdown
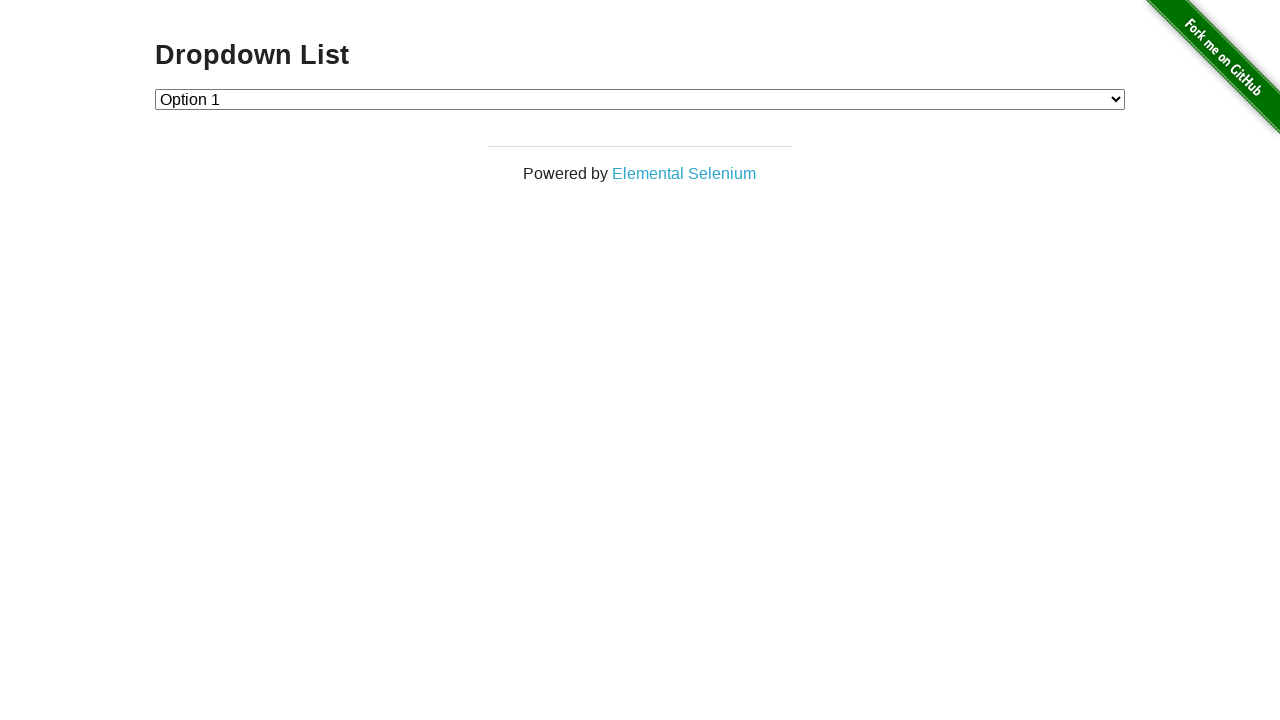

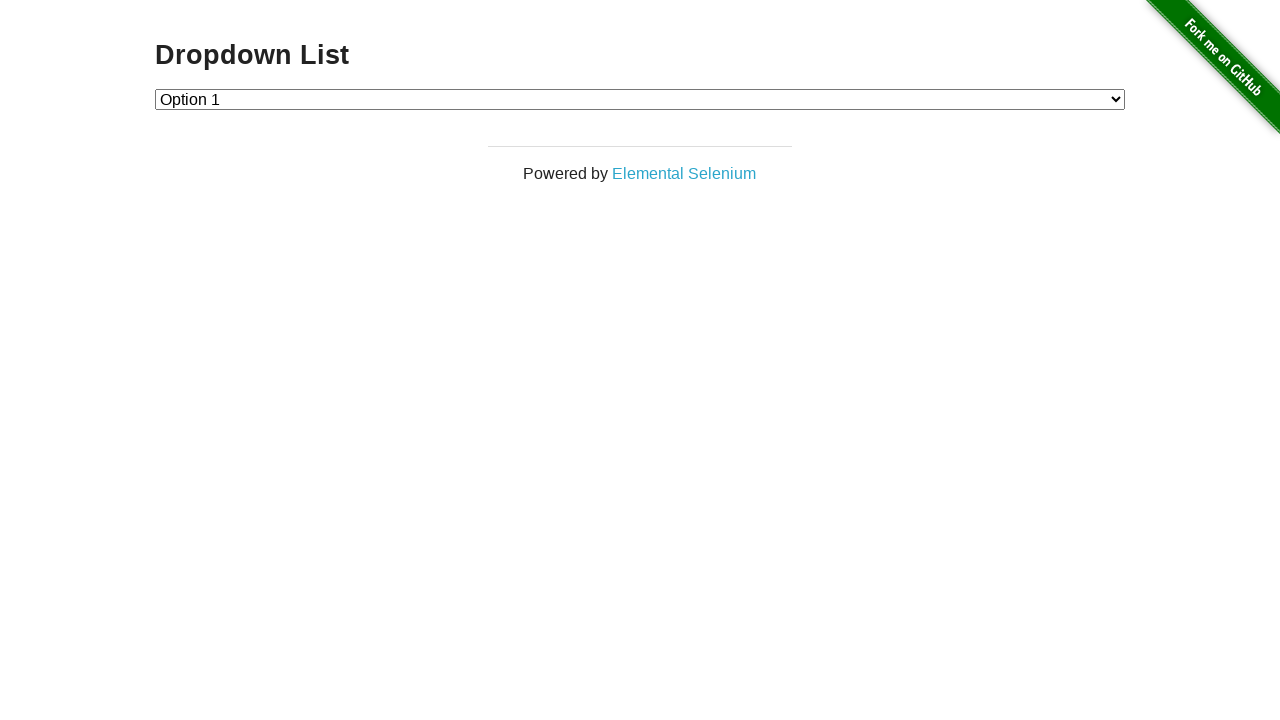